Tests detection of broken image (asdf.jpg) on the Broken Images page

Starting URL: https://the-internet.herokuapp.com/

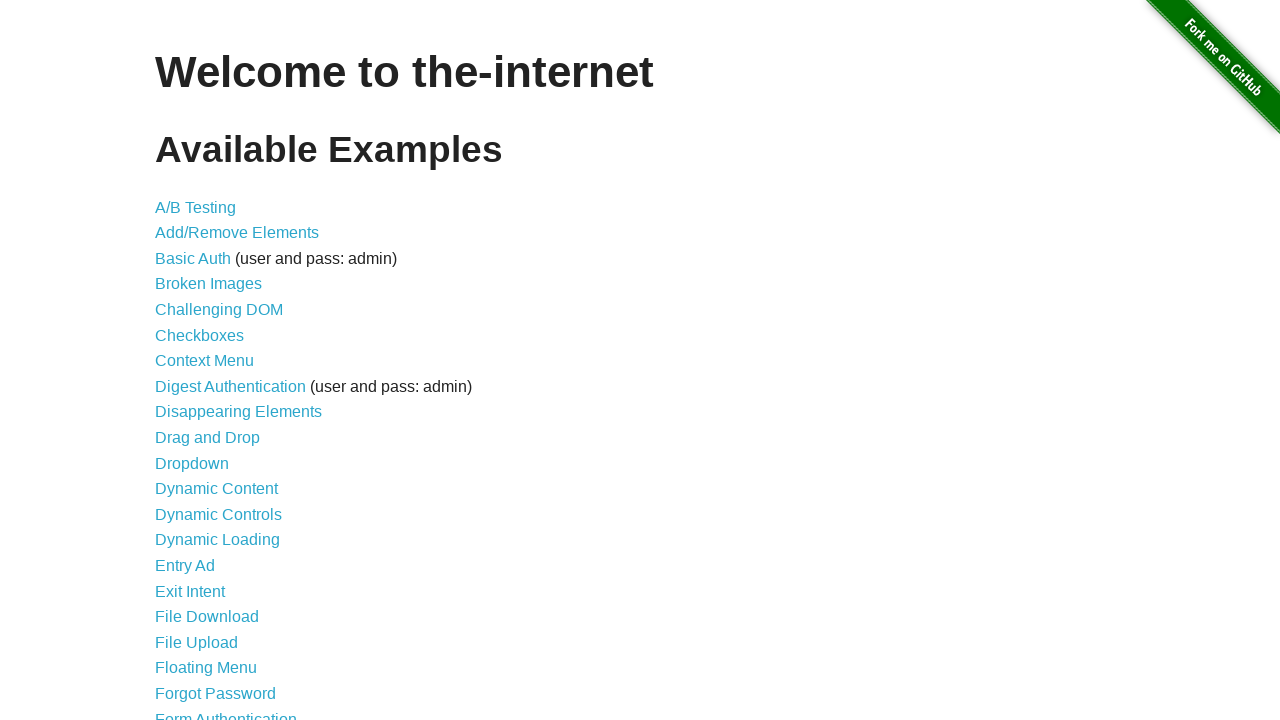

Clicked 'Broken Images' link to navigate to test page at (208, 284) on internal:role=link[name="Broken Images"i]
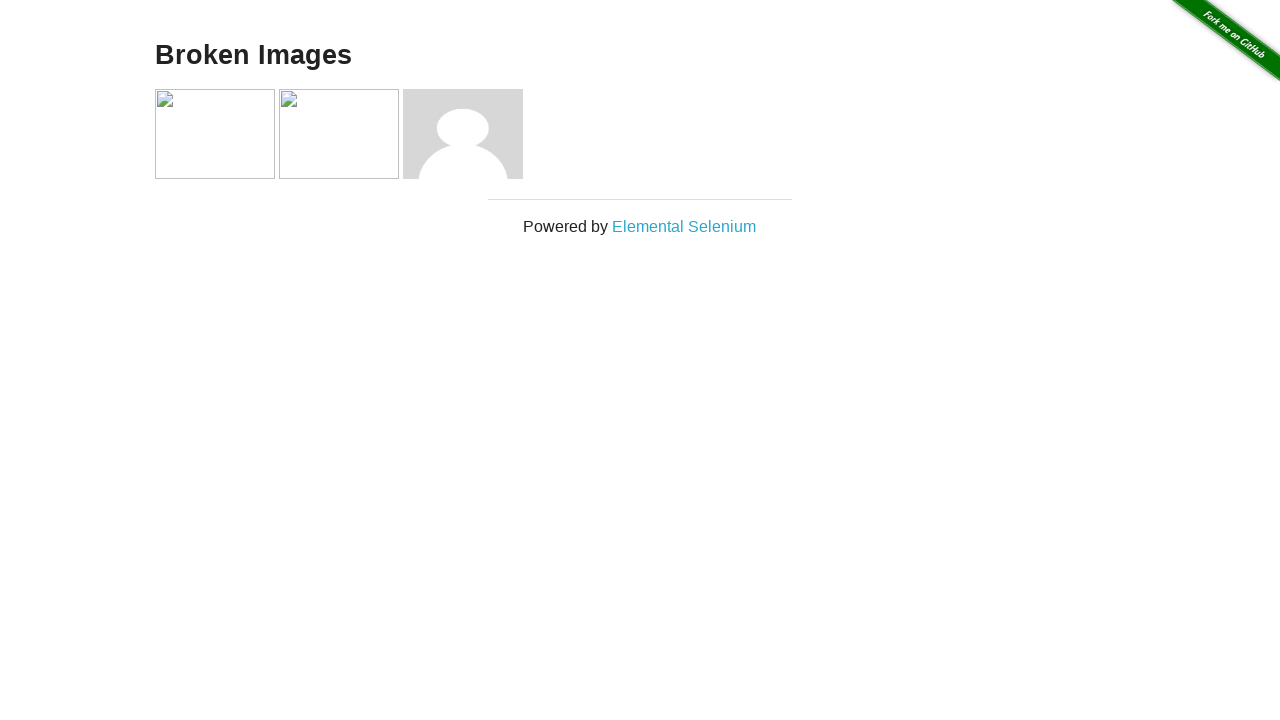

Waited for images to load on the page
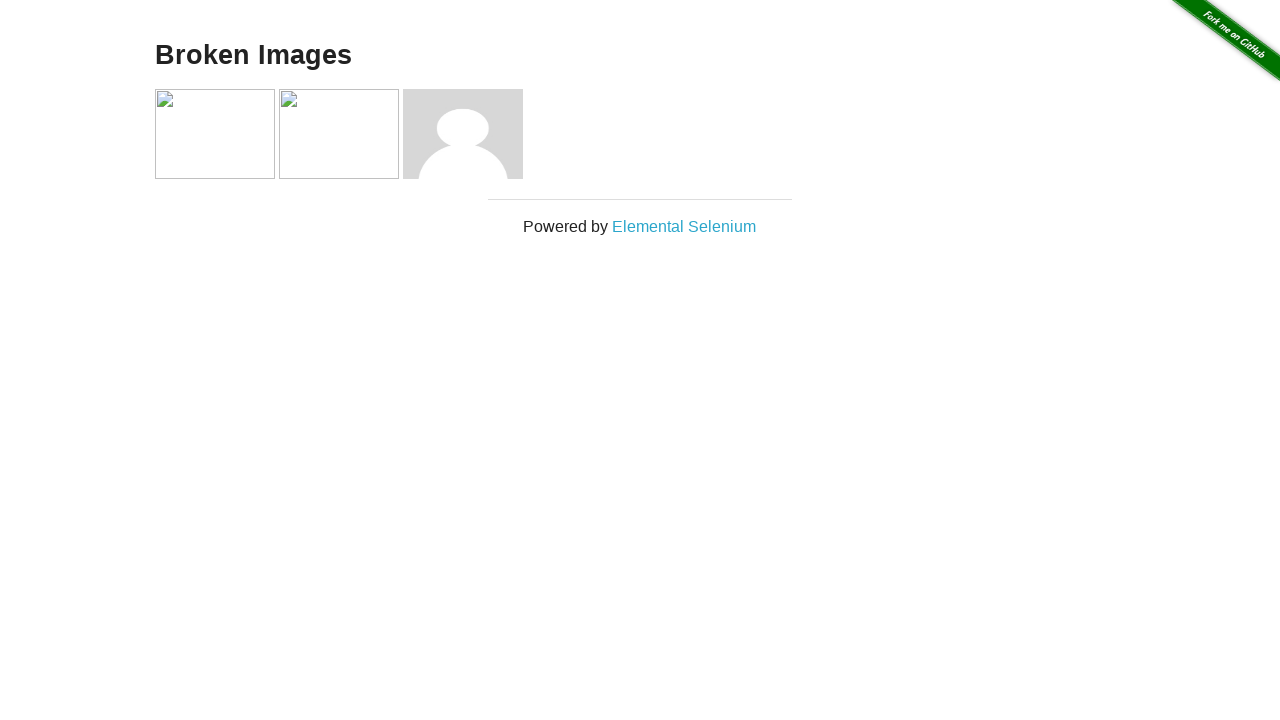

Evaluated asdf.jpg image to verify it is broken
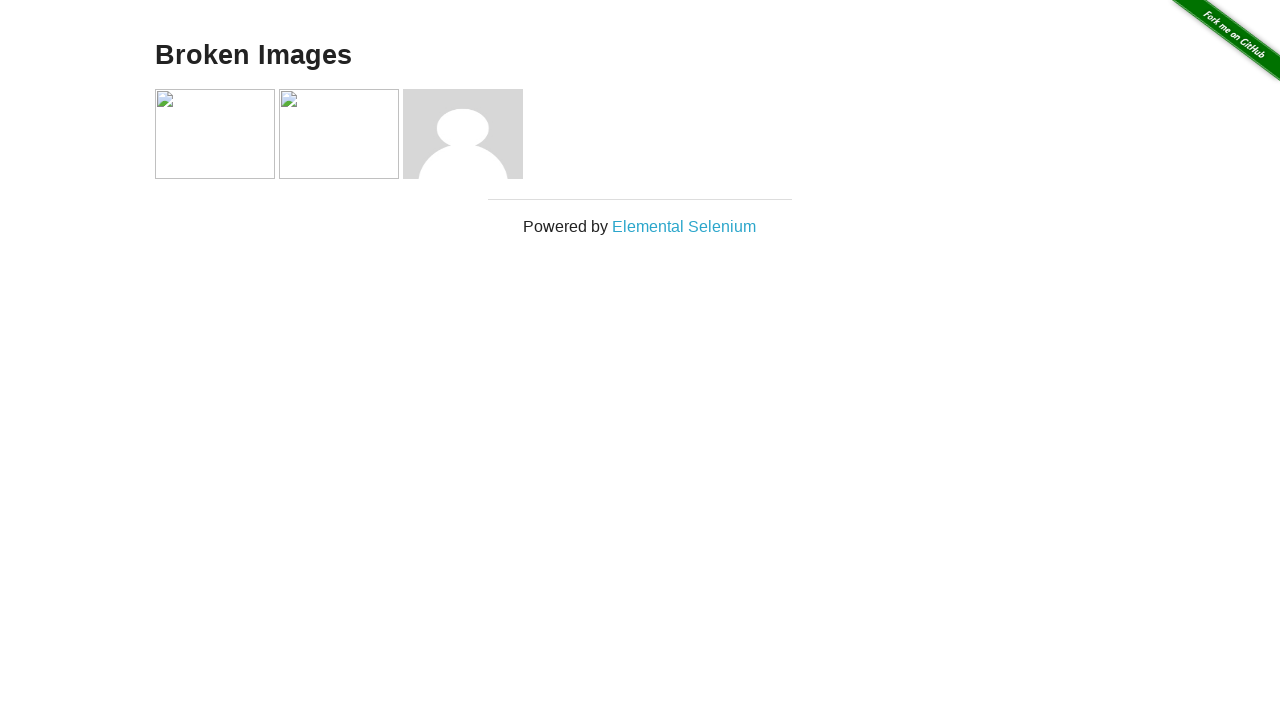

Assertion passed: asdf.jpg image is confirmed as broken
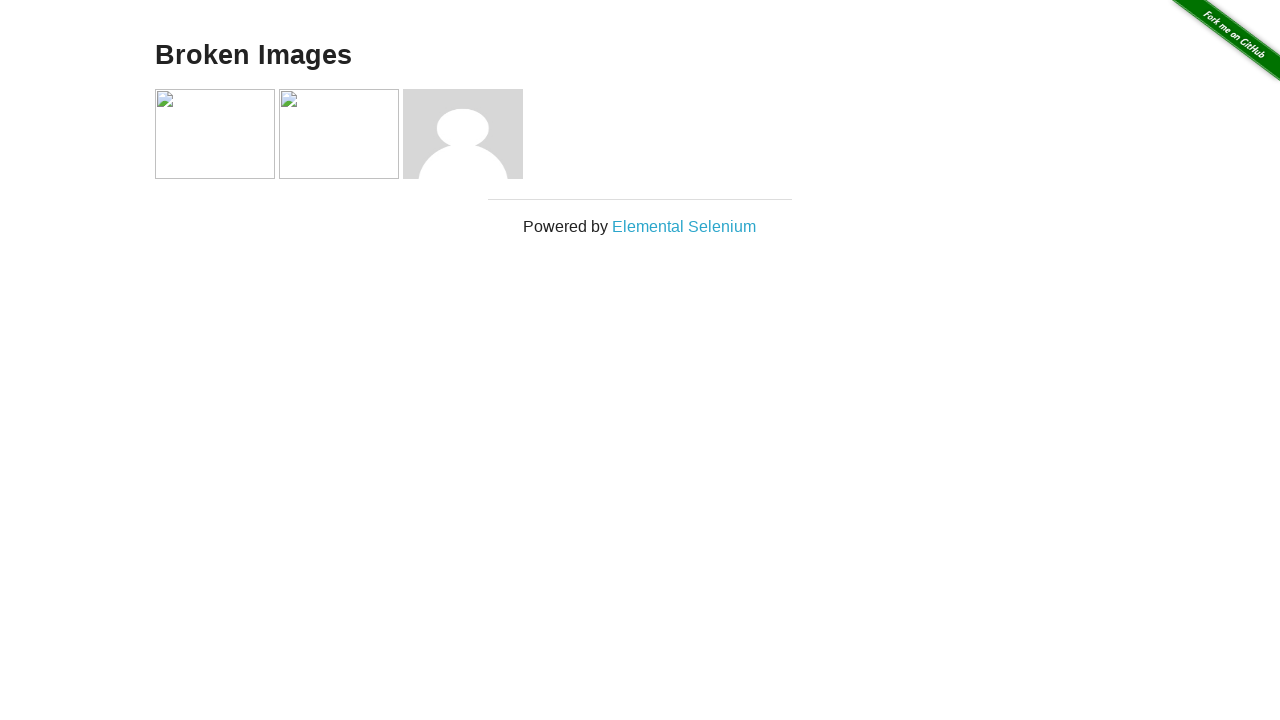

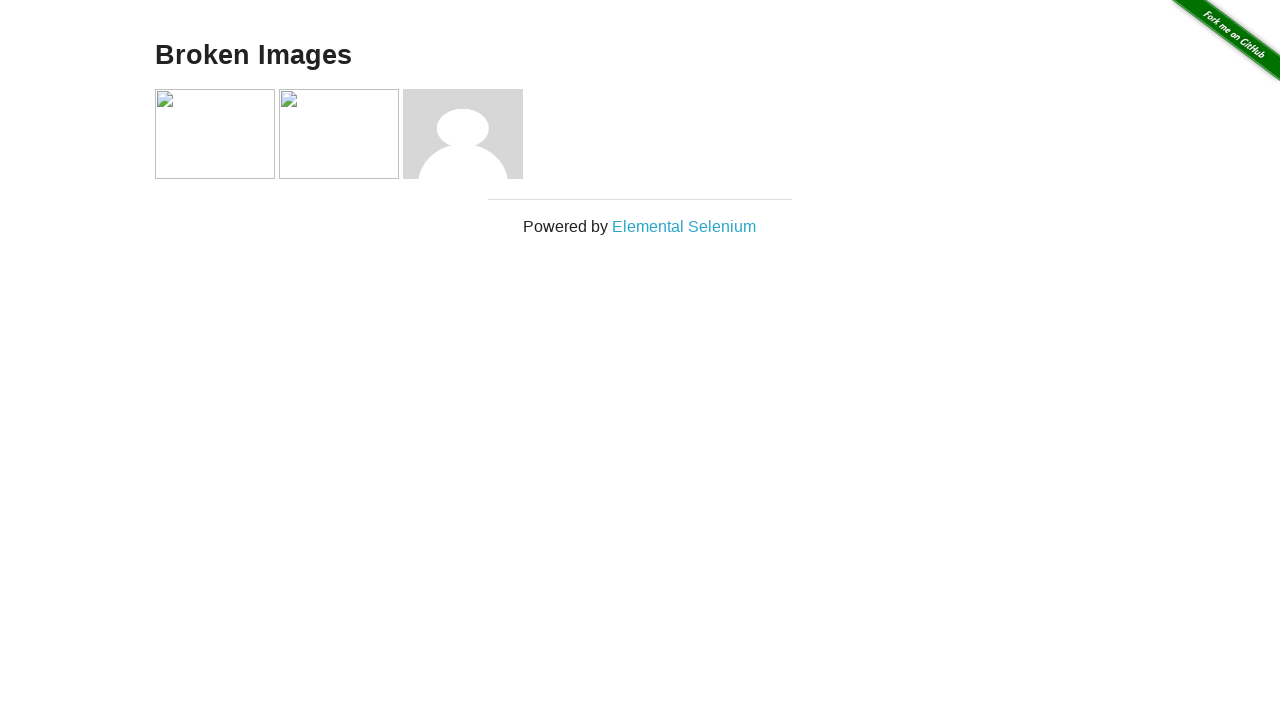